Navigates to an automation practice page and retrieves text from a specific cell in a web table

Starting URL: https://rahulshettyacademy.com/AutomationPractice/#

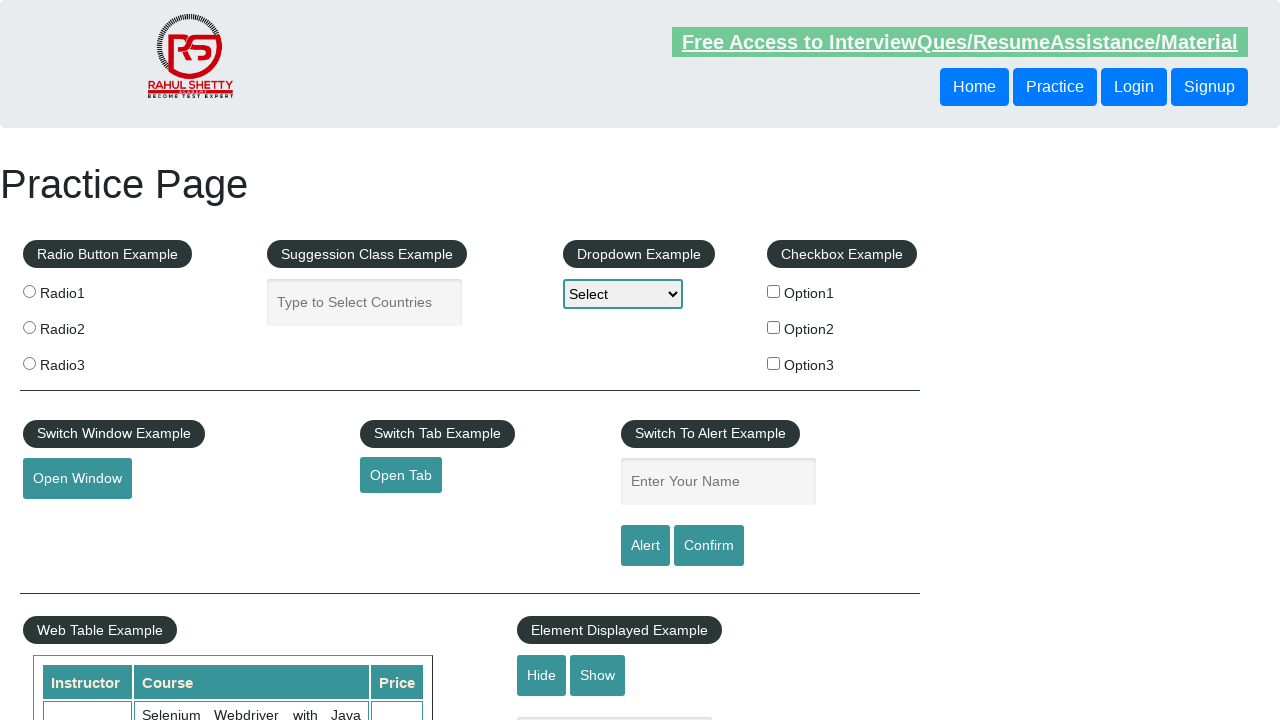

Navigated to automation practice page
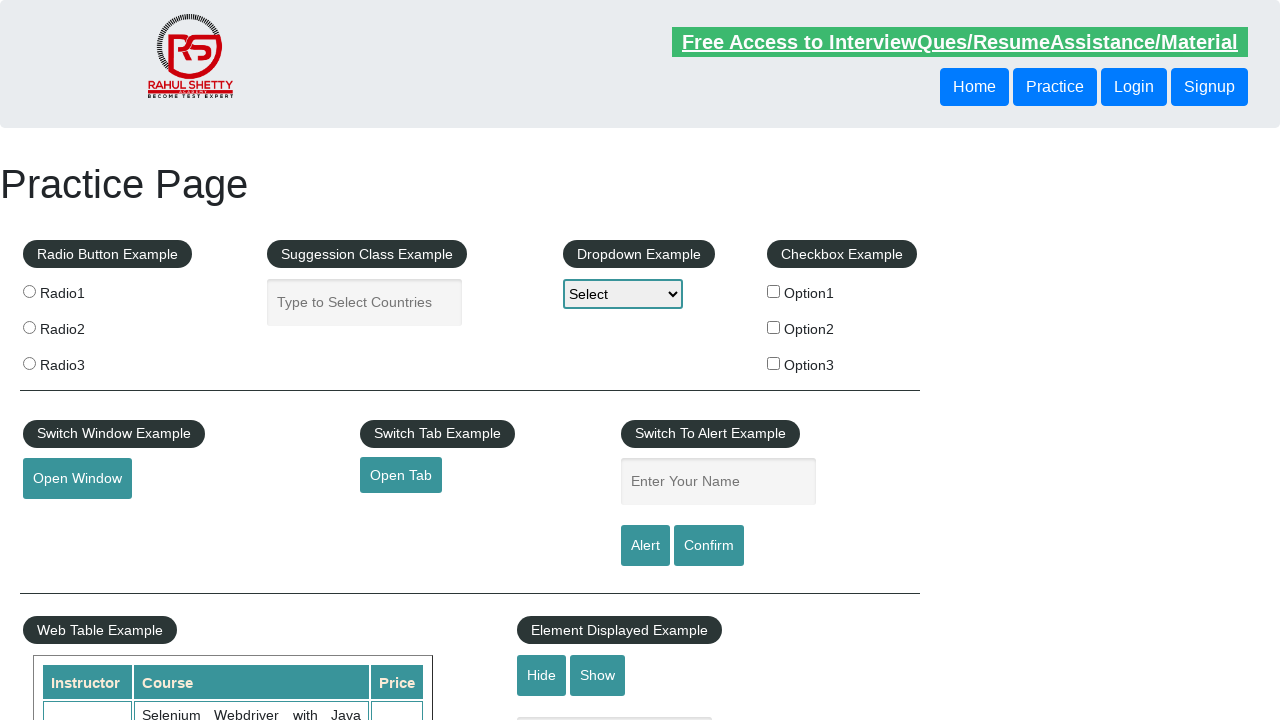

Web table cell loaded and is visible
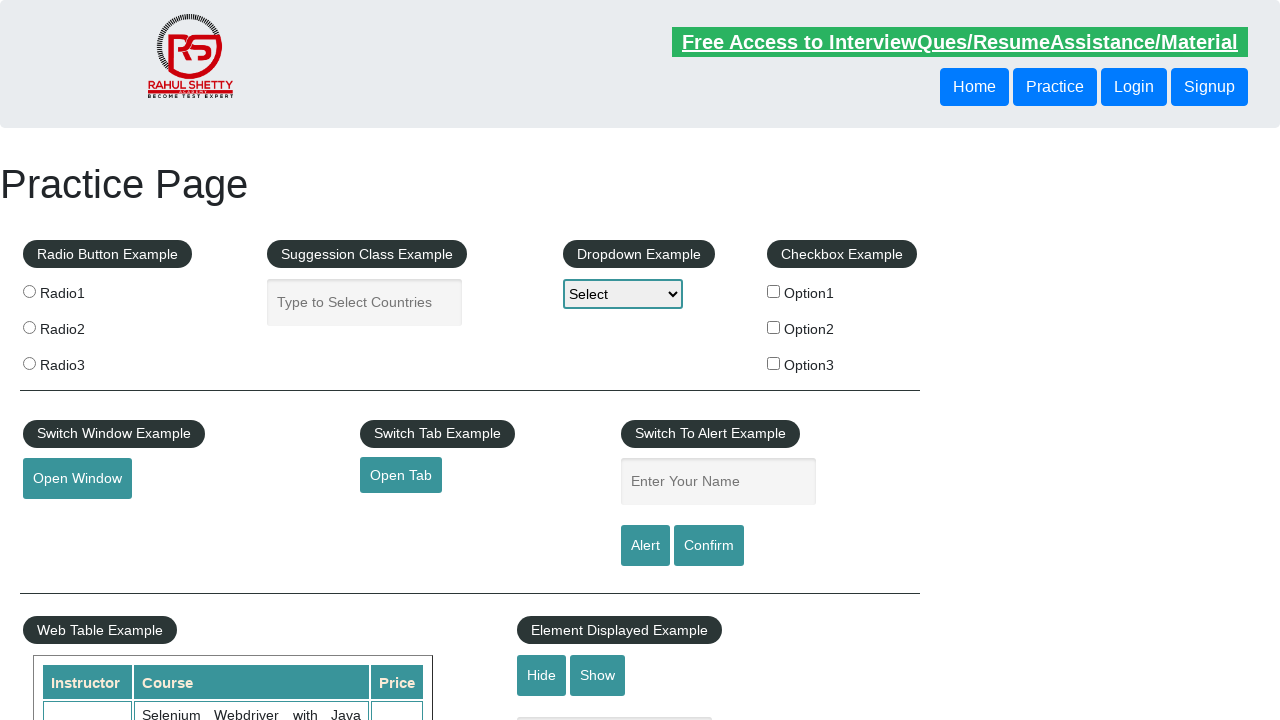

Retrieved text from web table cell (row 3, column 3): 'Kolkata'
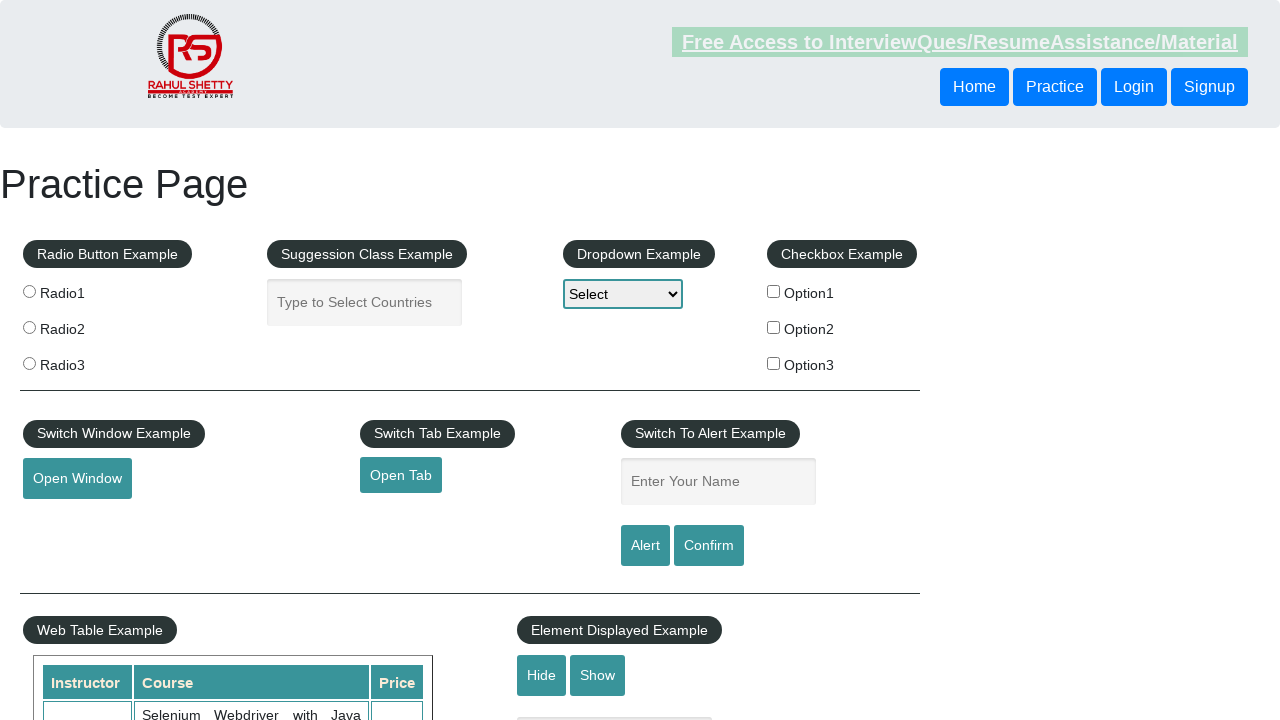

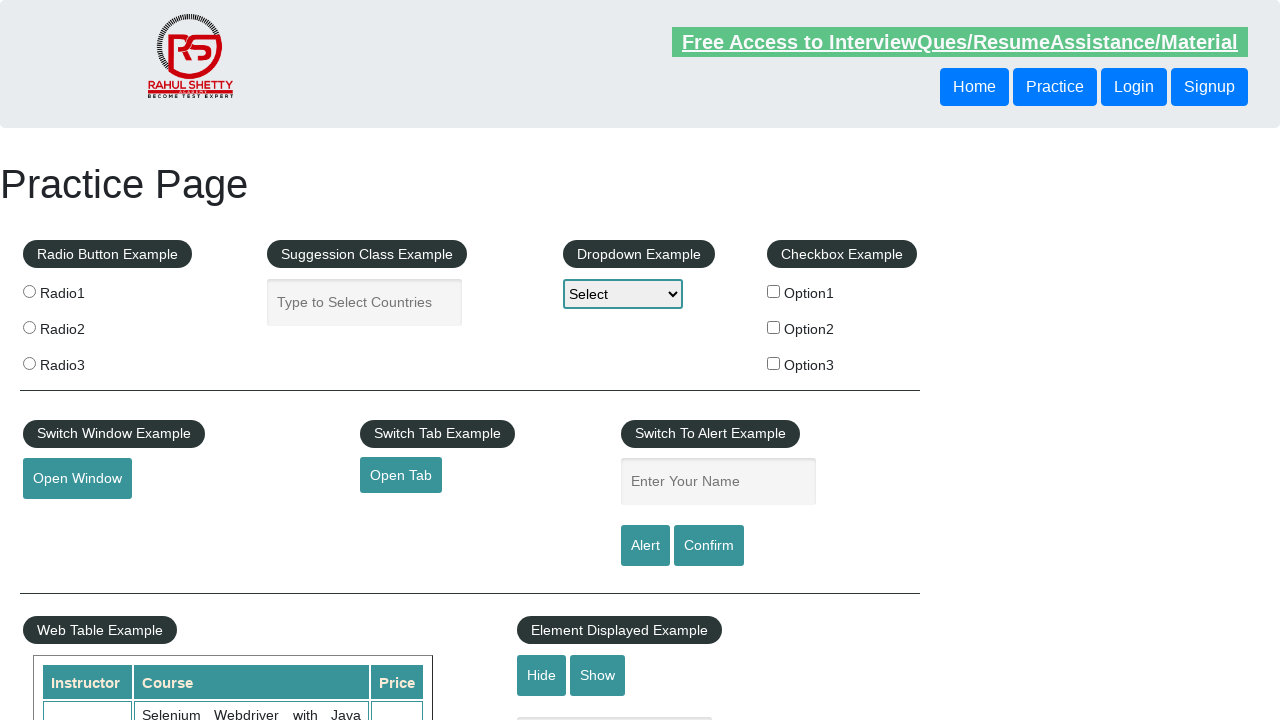